Tests user registration flow by filling out a registration form with email, password, name, and account details, then submitting the form

Starting URL: https://ecubeapps.com

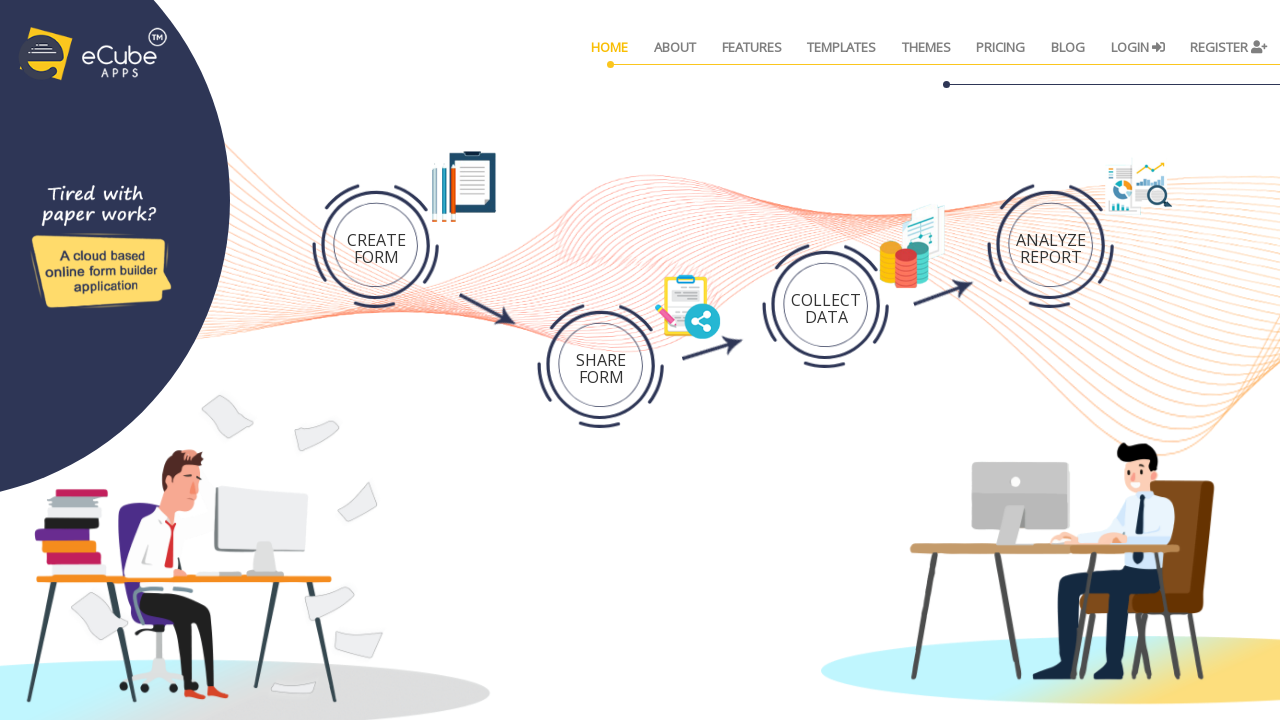

Clicked registration link in navigation header at (1229, 47) on xpath=//header/nav[1]/div[1]/ul[1]/li[9]/a[1]
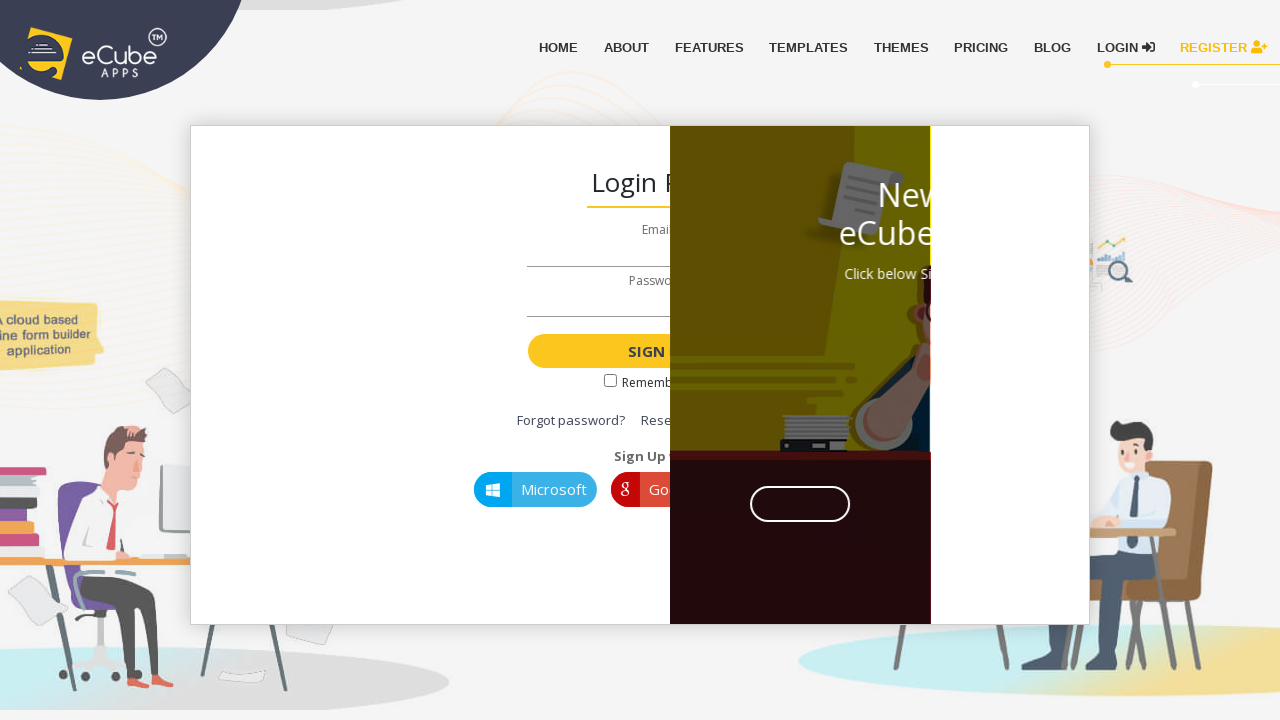

Filled email field with 'testuser2024@example.com' on input#UserName
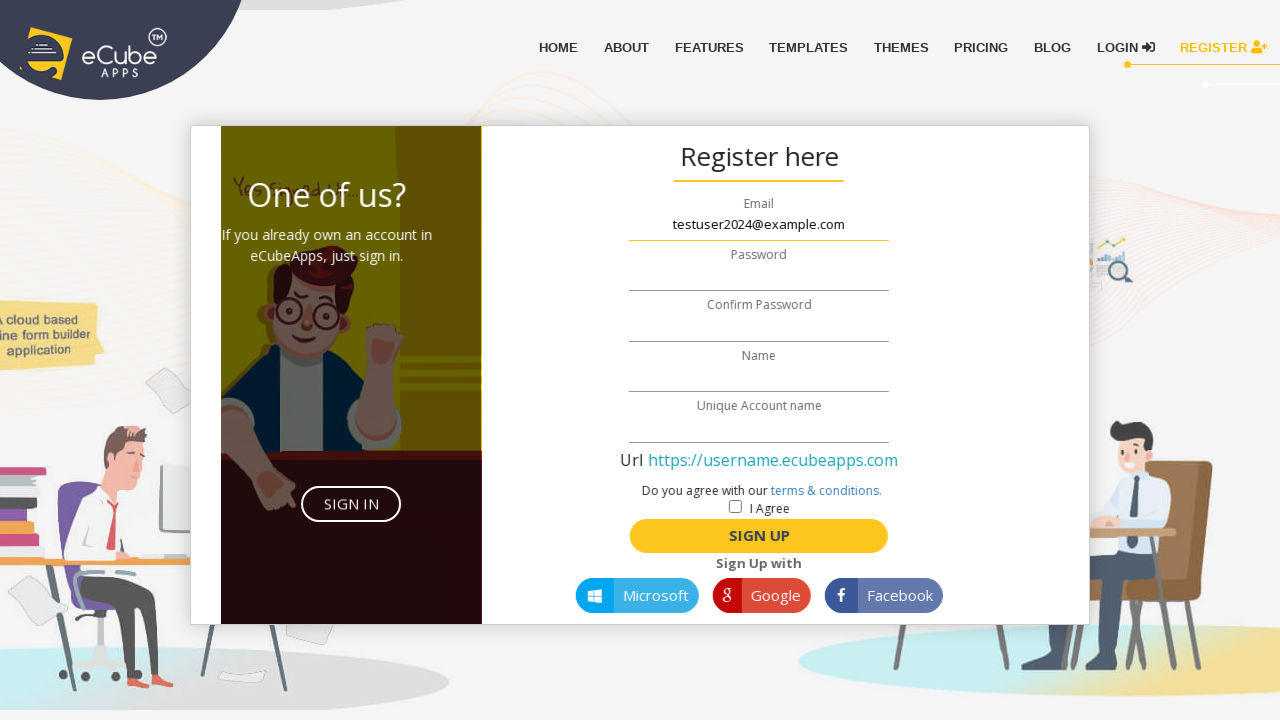

Filled password field with secure password on input#Password
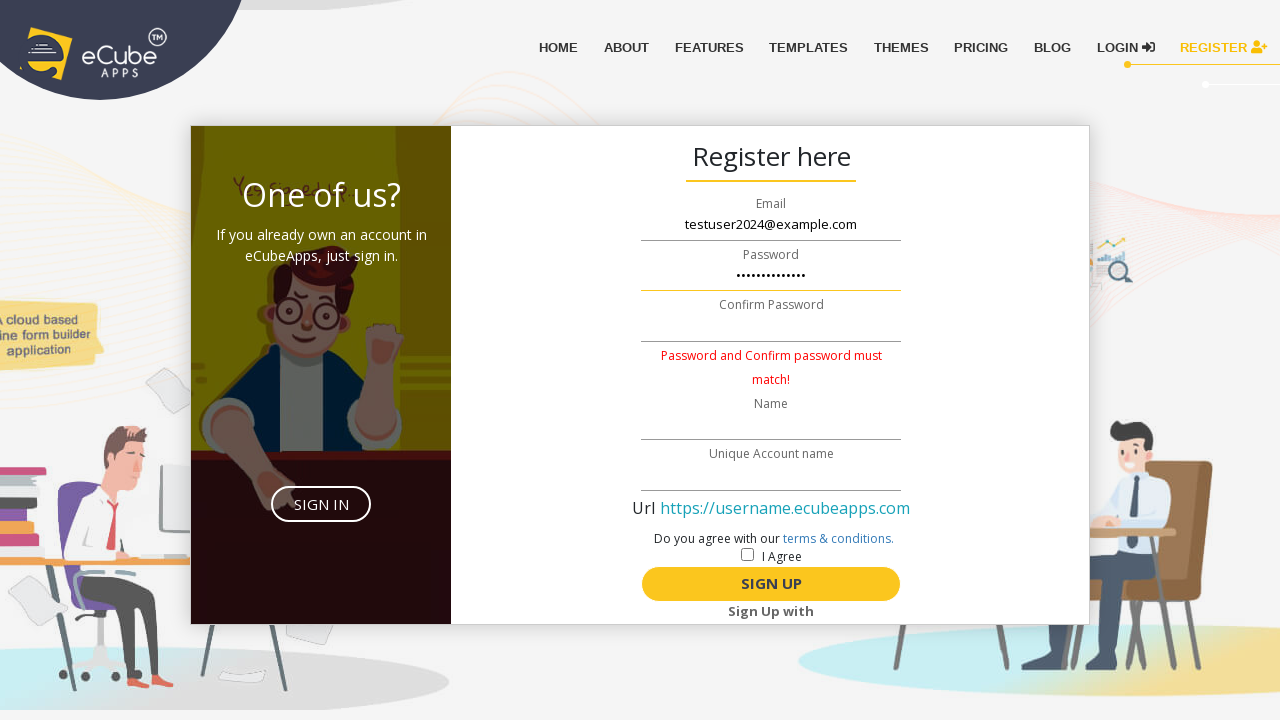

Filled confirm password field on input#ConfirmPassword
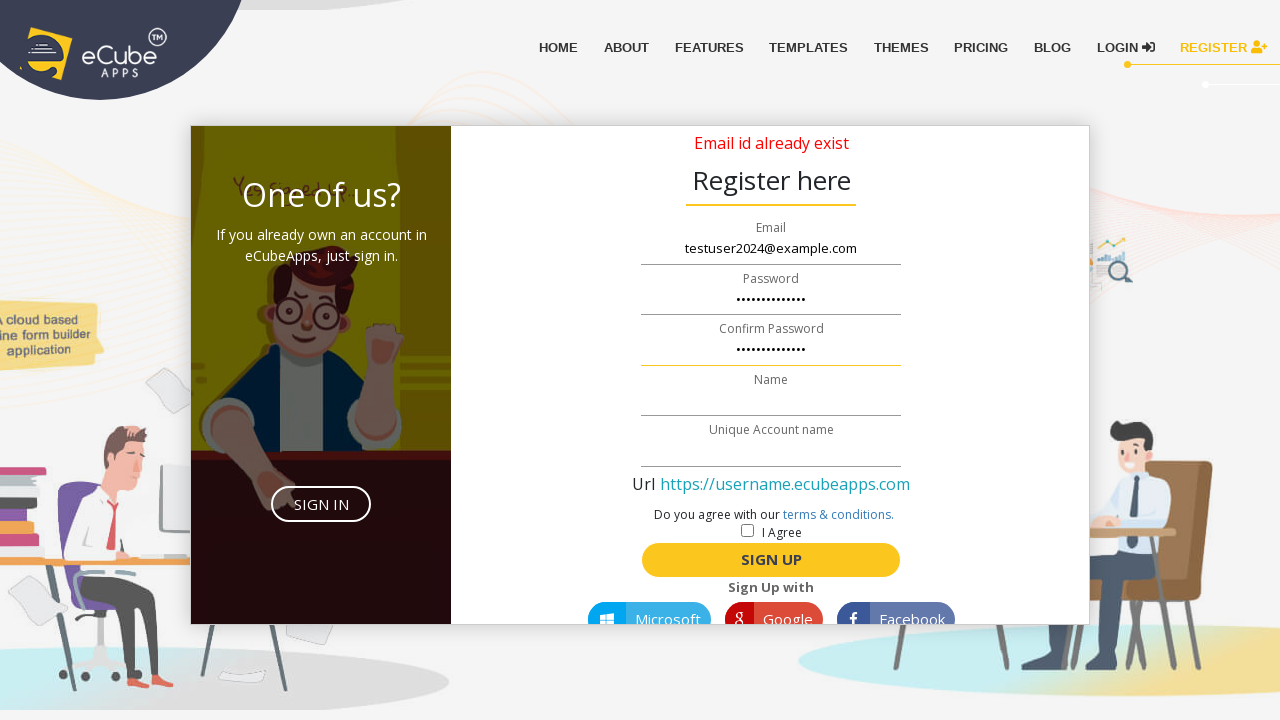

Filled name field with 'John Smith' on input#FirstName
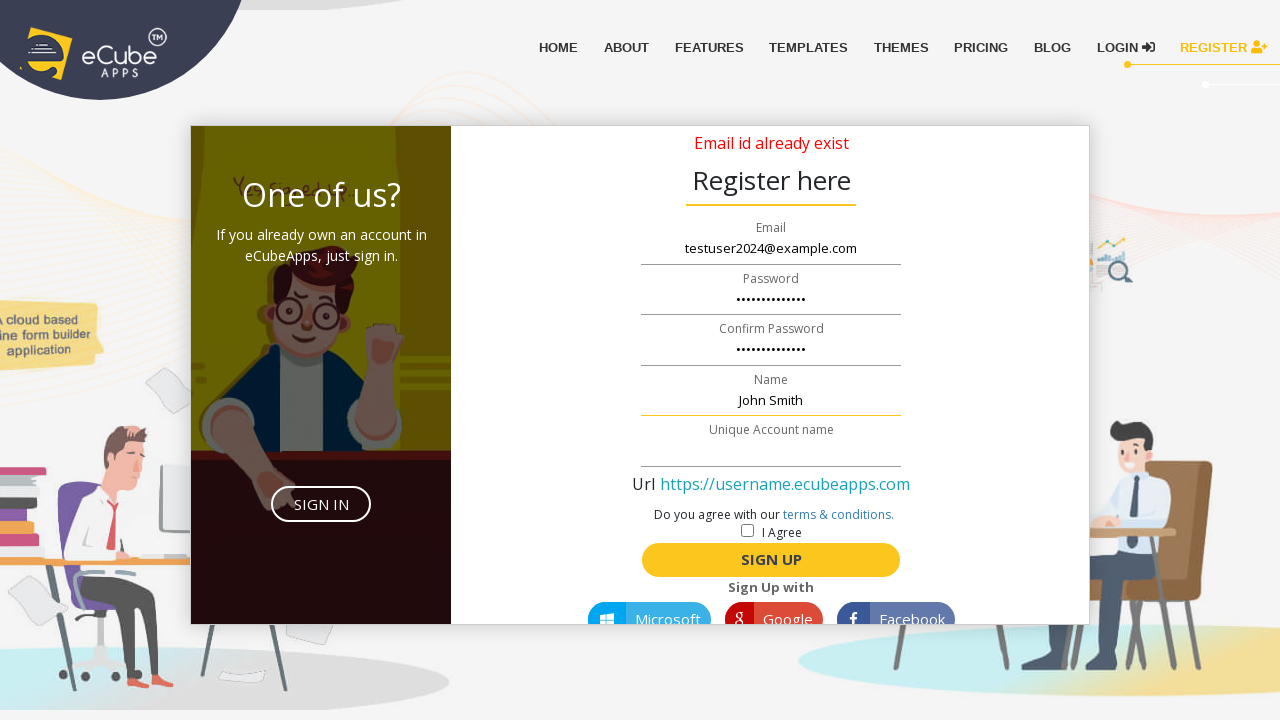

Filled account name field with 'johnsmith2024' on input#AccountName
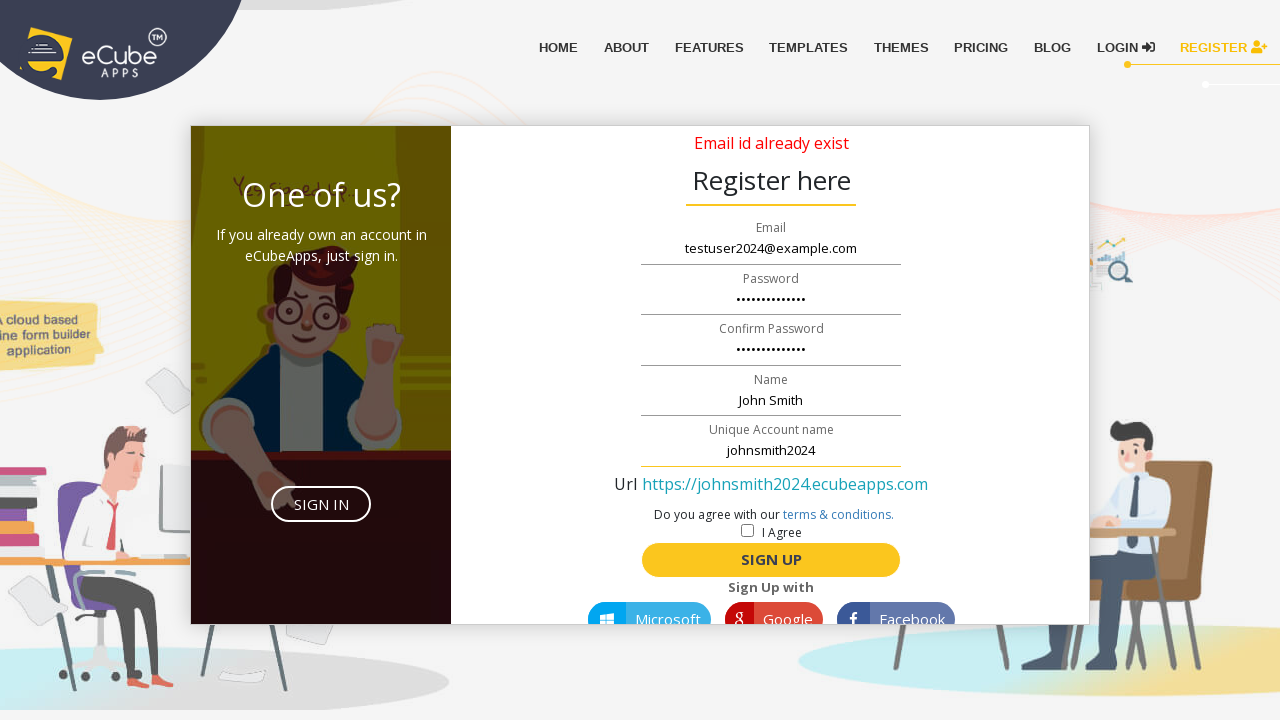

Checked terms of use checkbox at (747, 570) on input#AcceptTermsOfUse
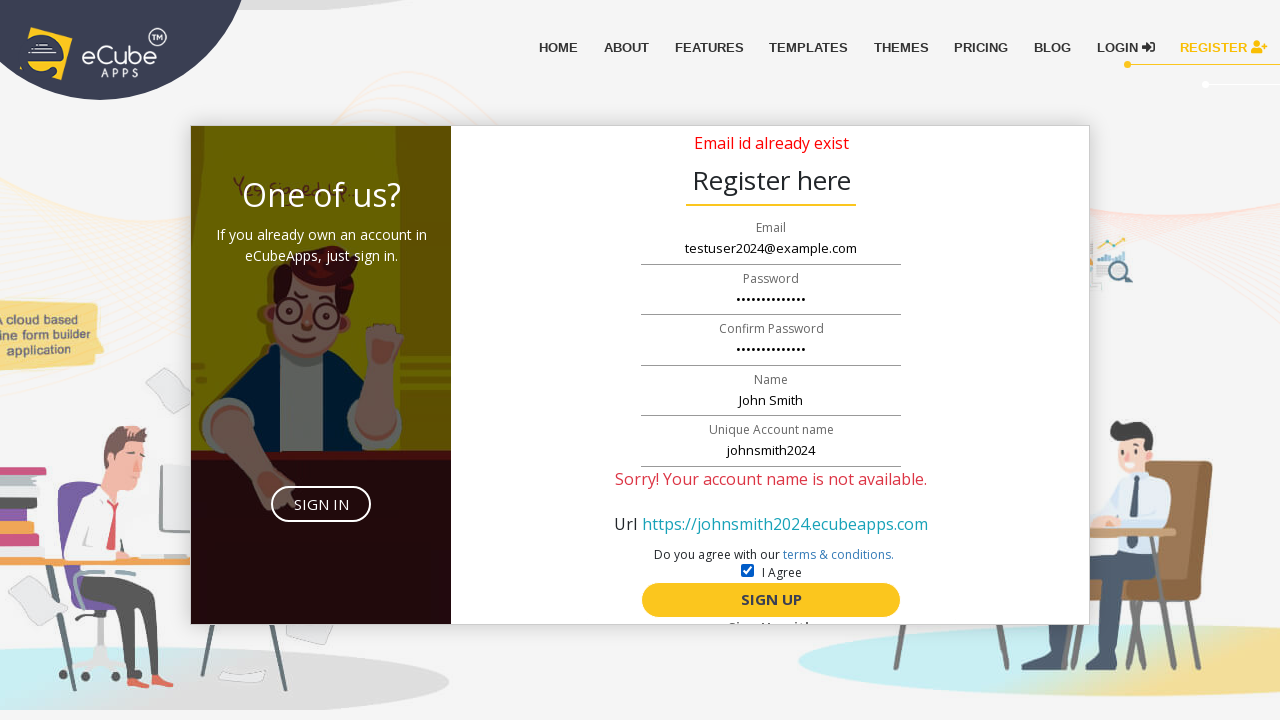

Clicked sign up button to submit registration form at (771, 600) on button#btnregister
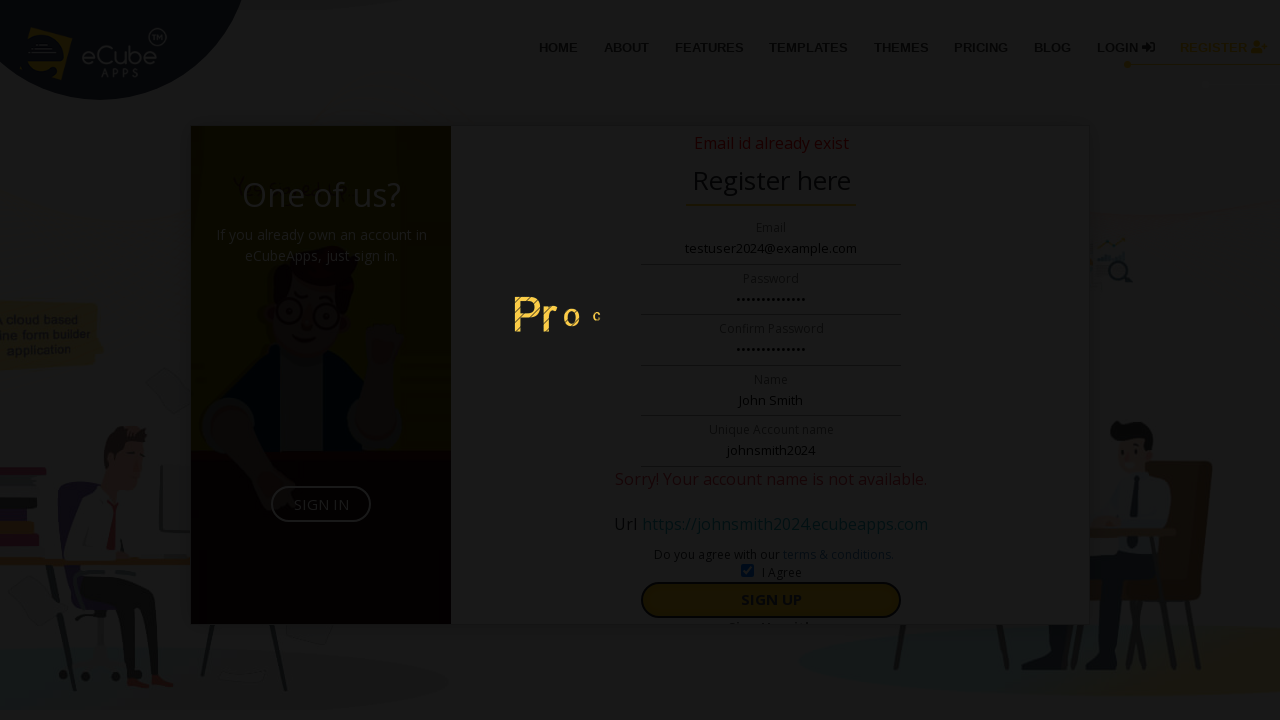

Waited 5 seconds for registration to complete
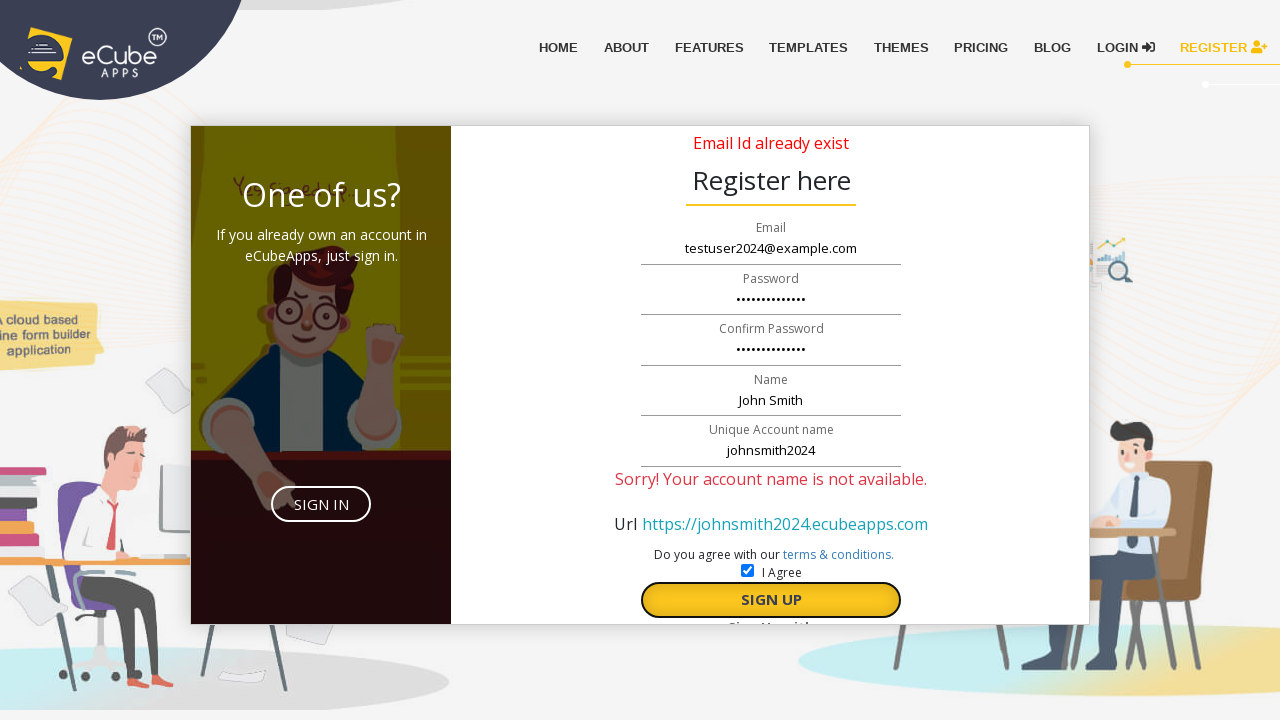

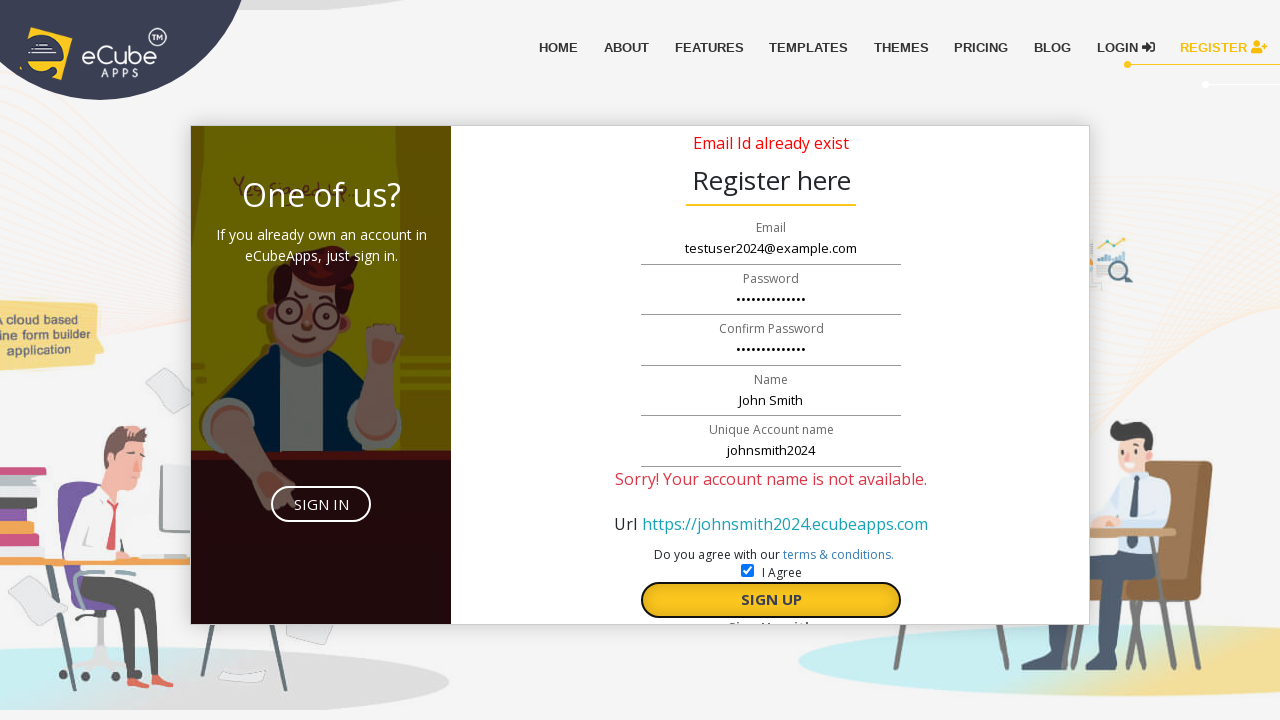